Tests a form interaction that involves reading a value from the page, calculating a mathematical answer, checking a checkbox, filling in the calculated answer, clicking a radio button, and submitting the form.

Starting URL: http://suninjuly.github.io/execute_script.html

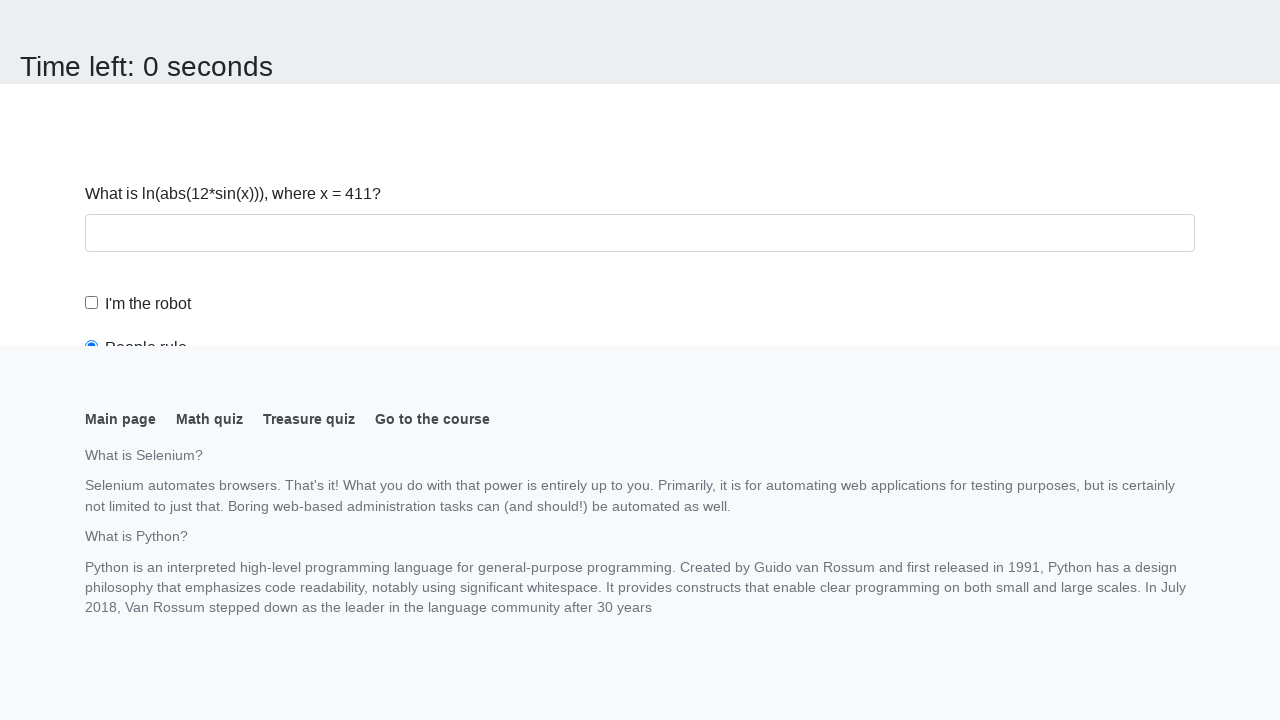

Navigated to execute_script test page
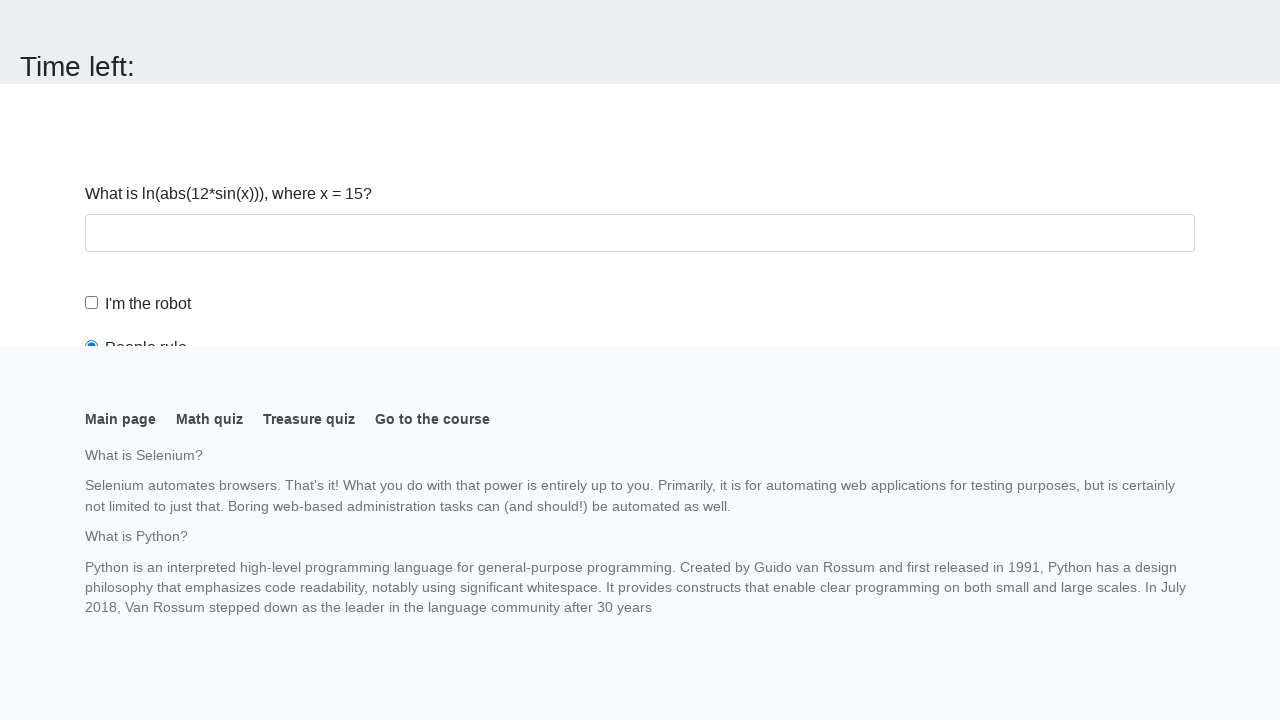

Read input value from page
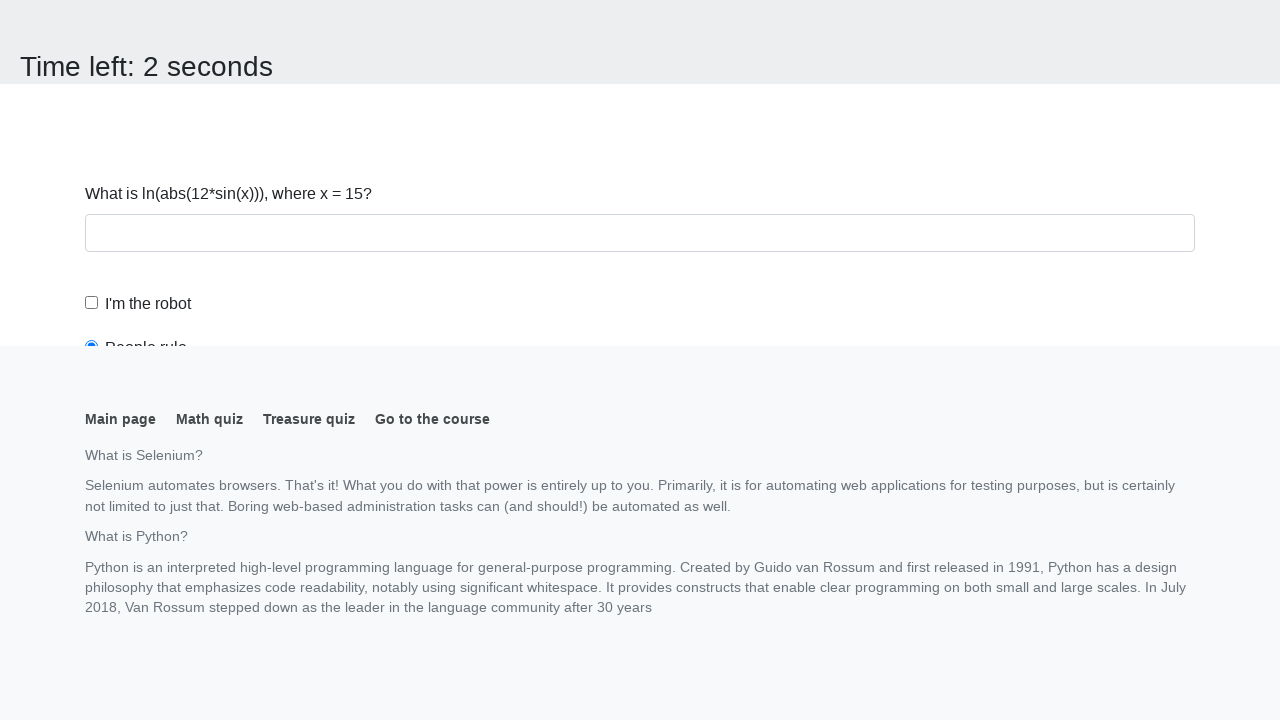

Calculated mathematical answer: 2.0545664666857797
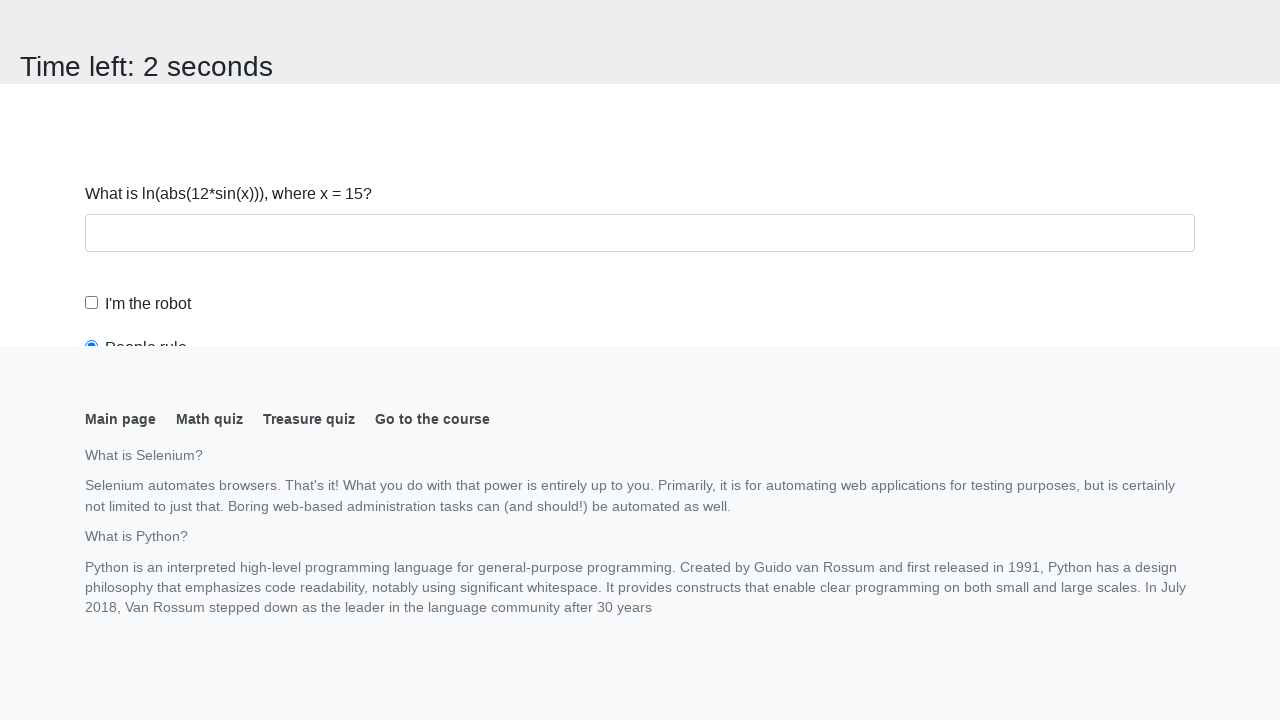

Clicked robot checkbox at (92, 303) on #robotCheckbox
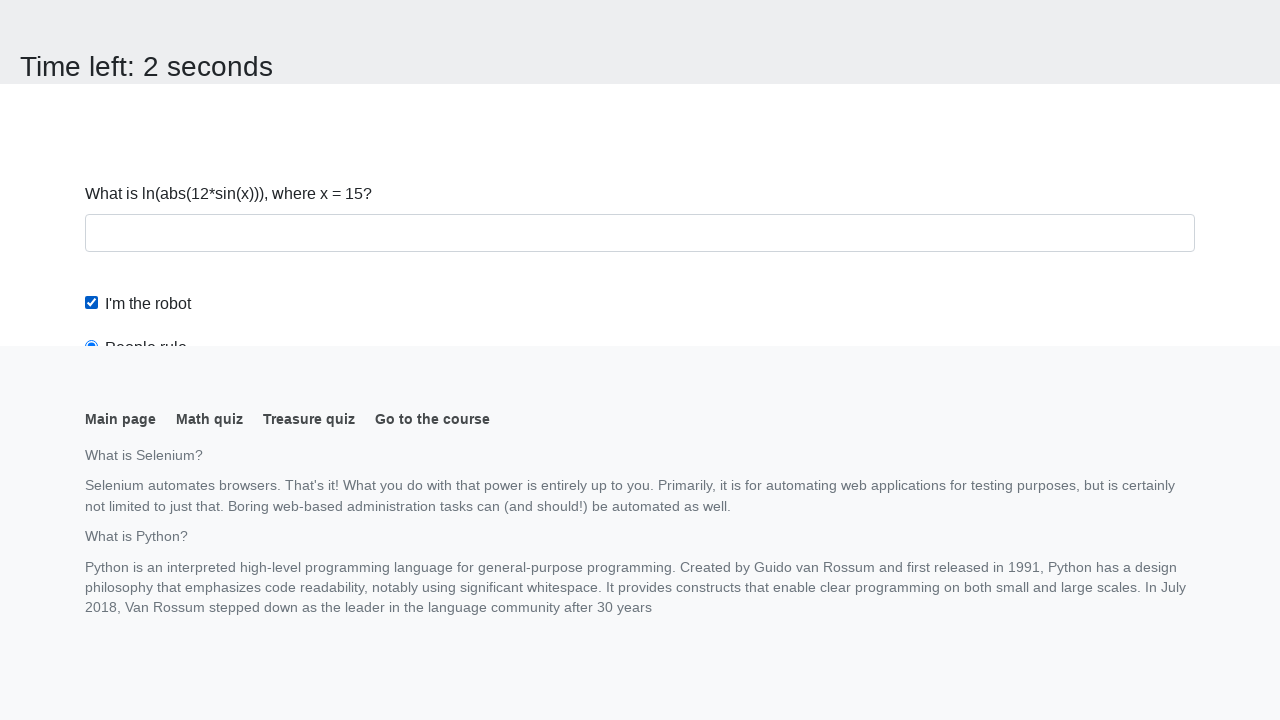

Filled answer field with calculated value on #answer
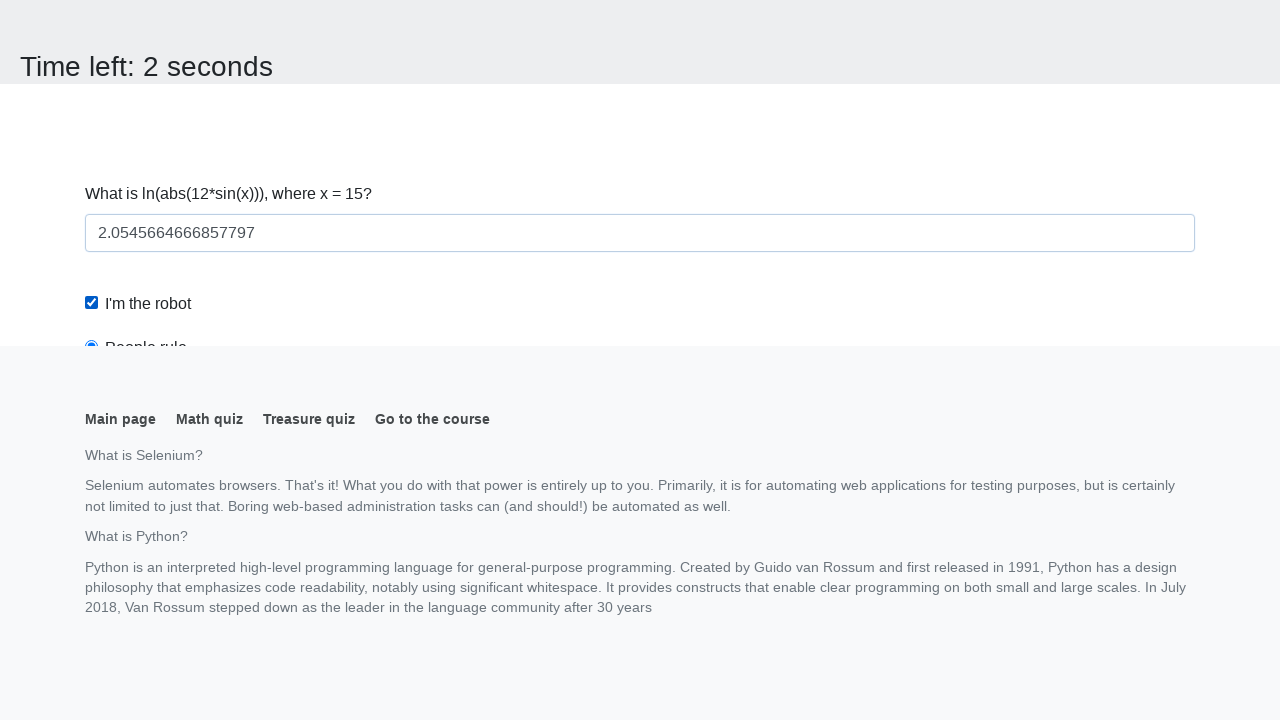

Scrolled submit button into view
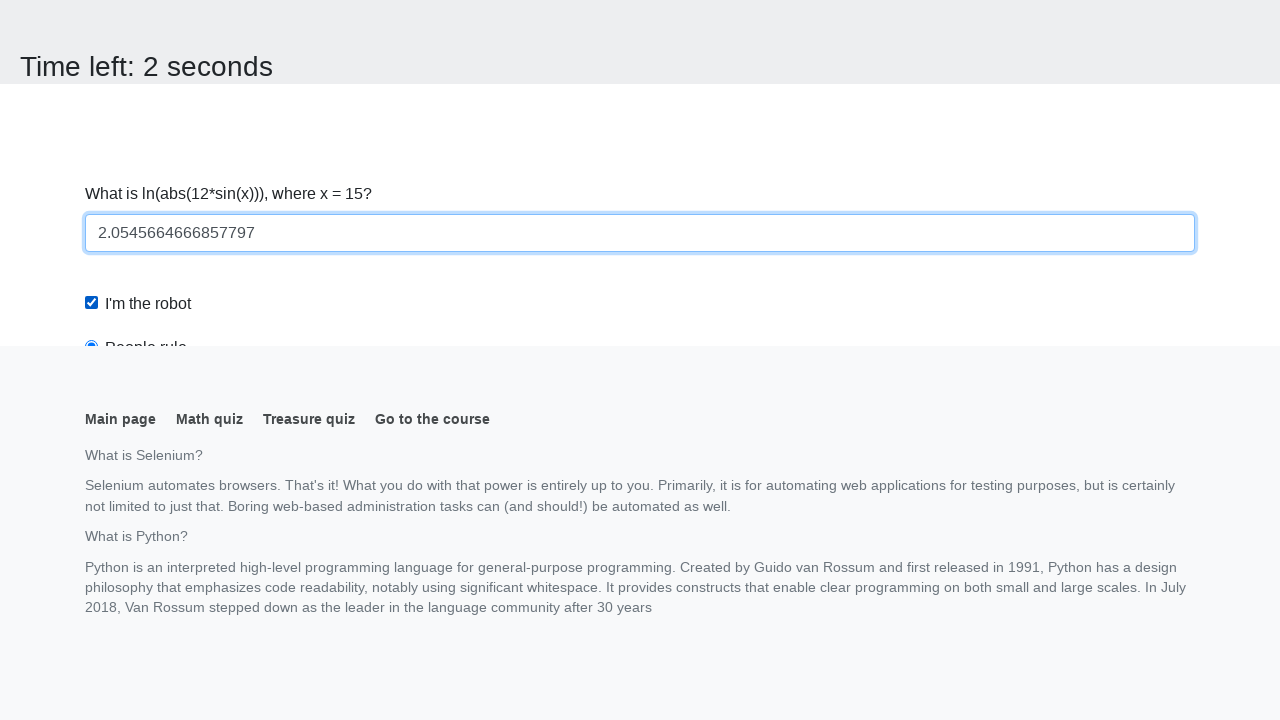

Clicked 'robots rule' radio button at (92, 7) on #robotsRule
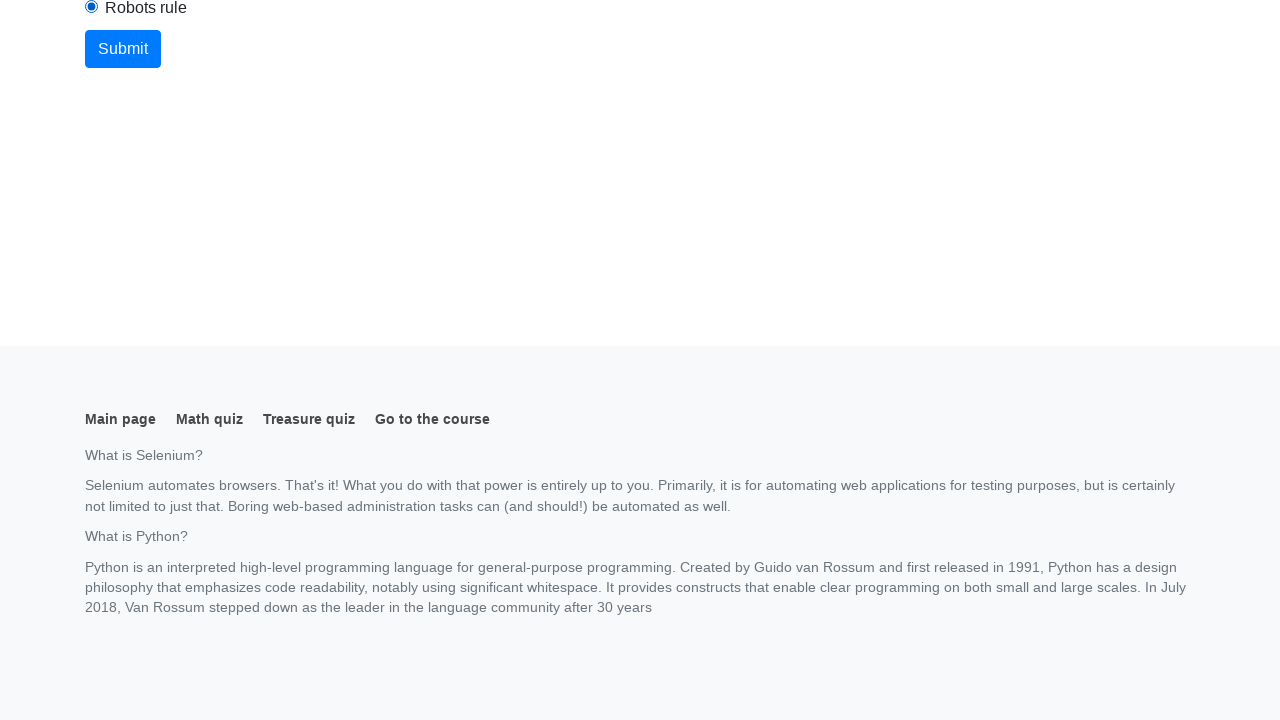

Clicked submit button to submit form at (123, 49) on .btn
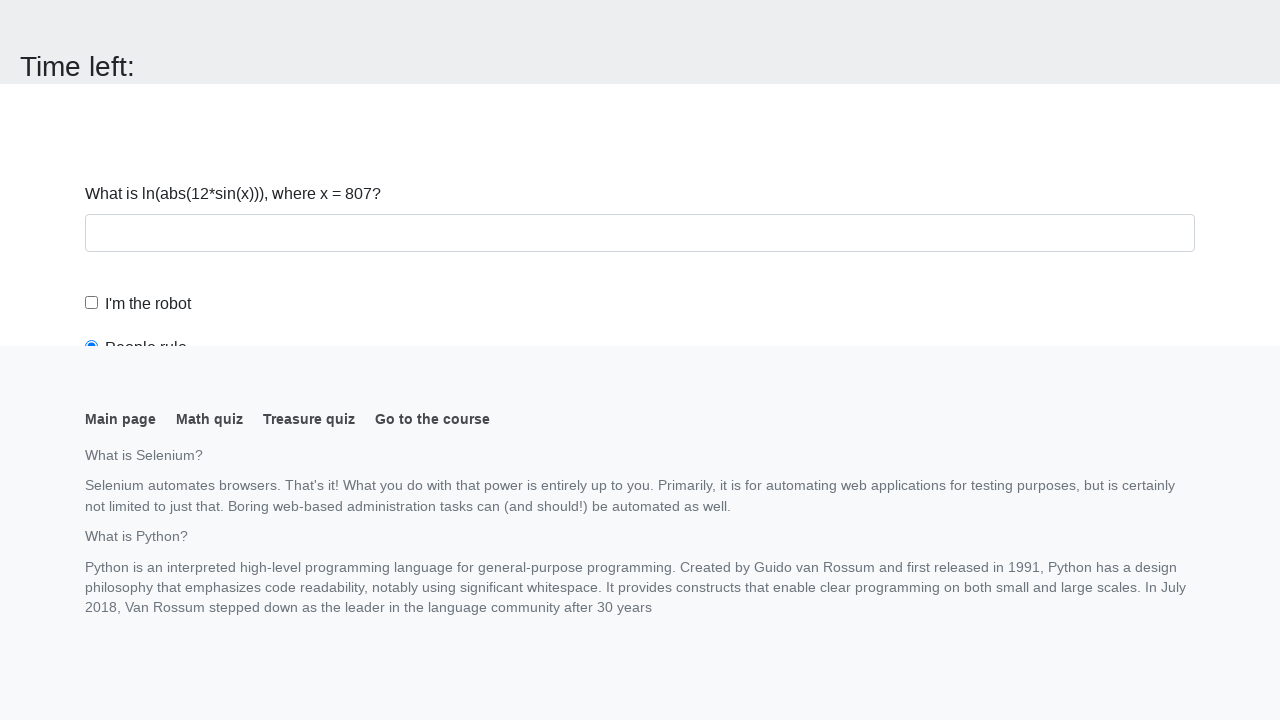

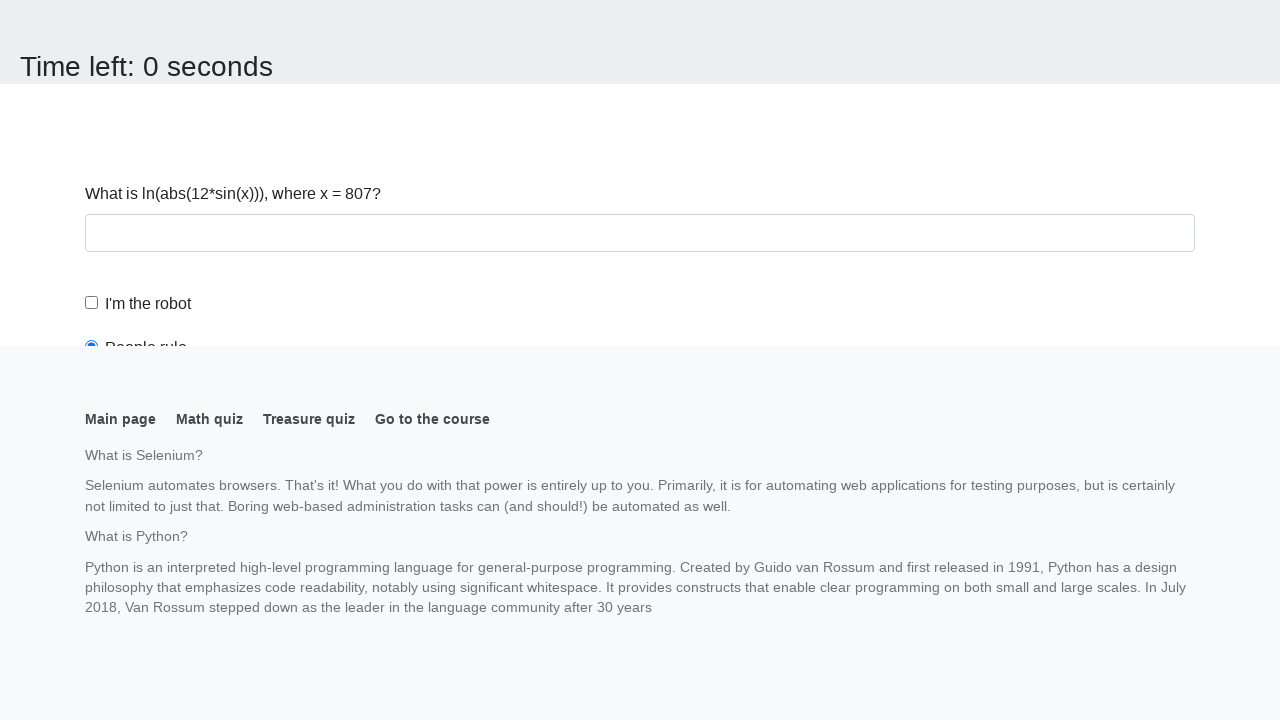